Navigates to Microsoft homepage and retrieves the current URL and page title

Starting URL: https://www.microsoft.com/

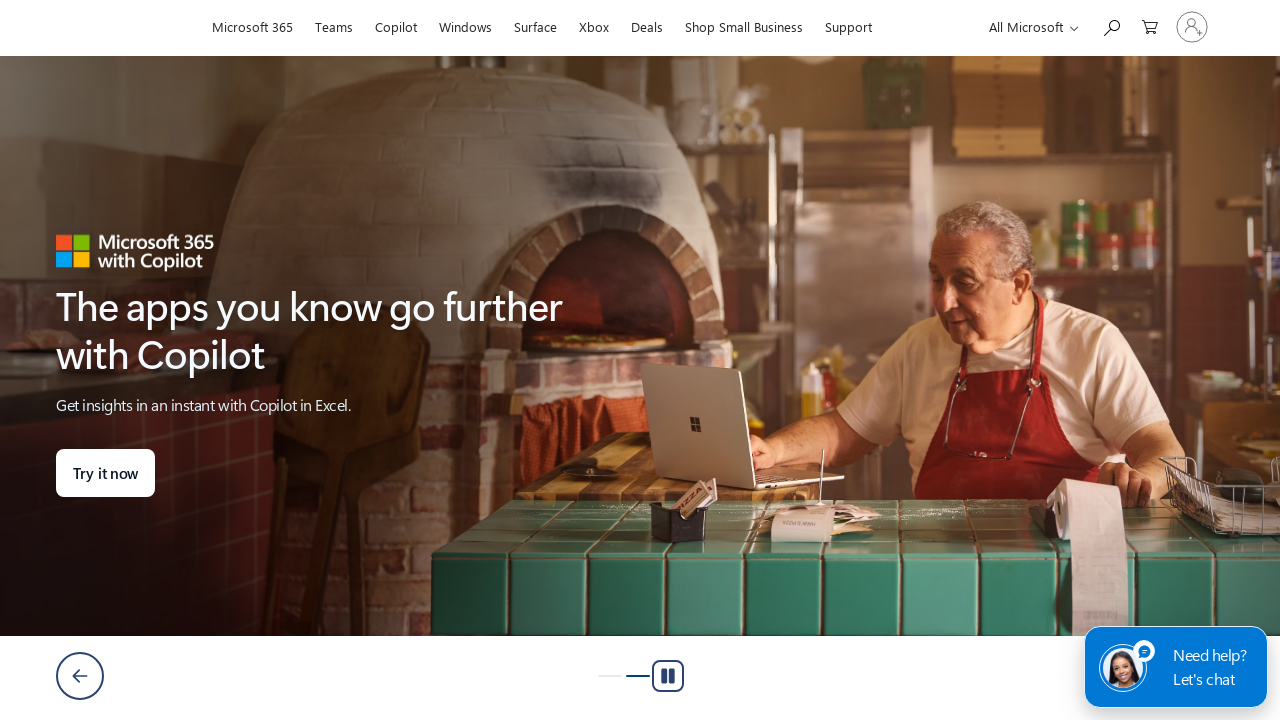

Retrieved current URL from Microsoft homepage
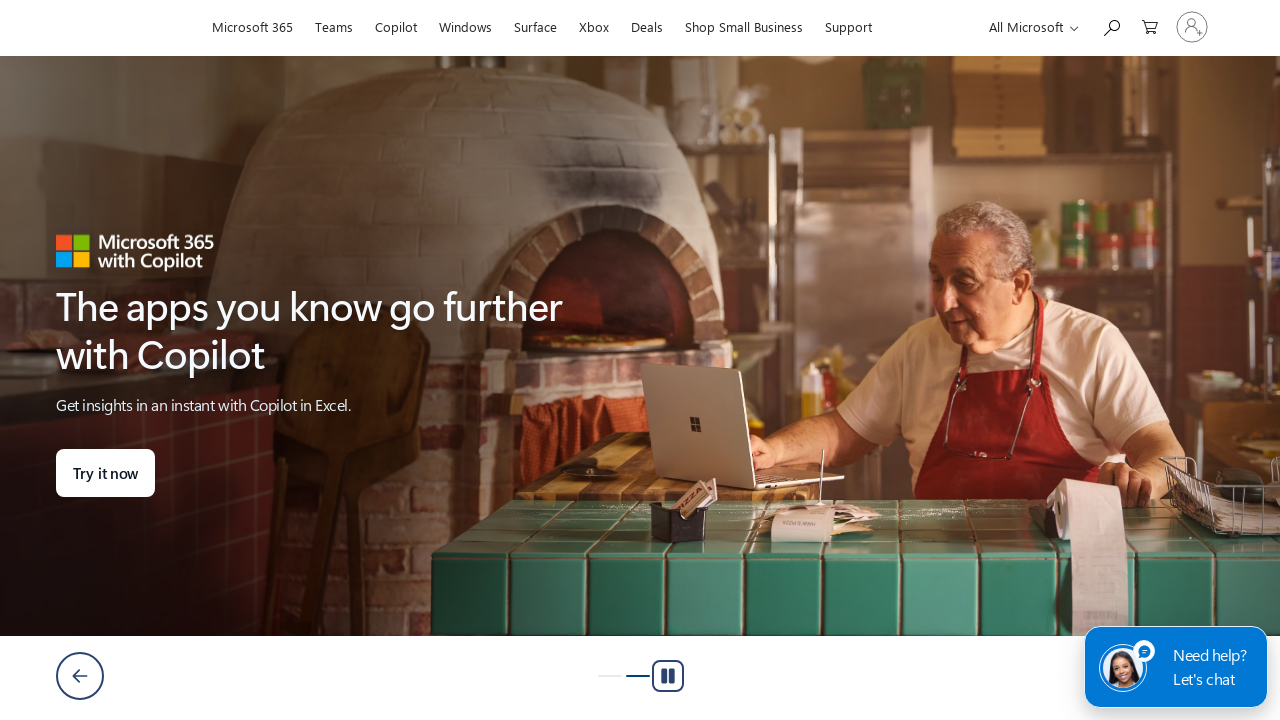

Retrieved page title from Microsoft homepage
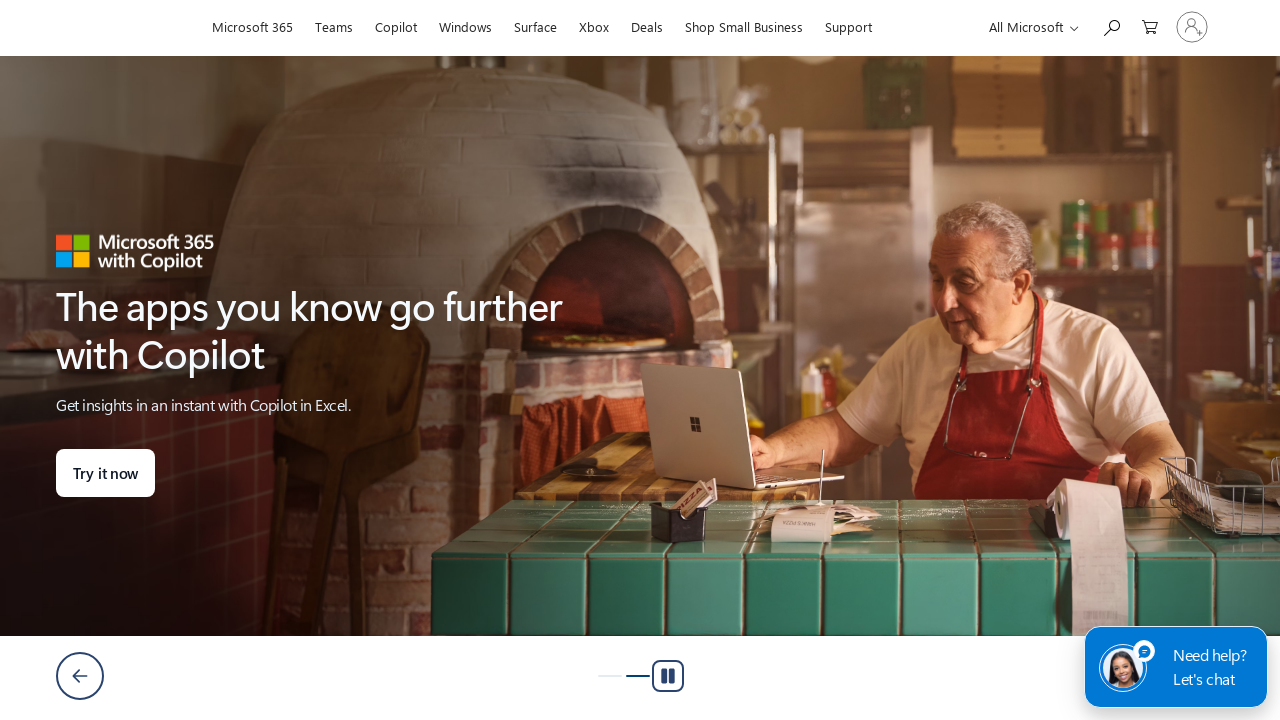

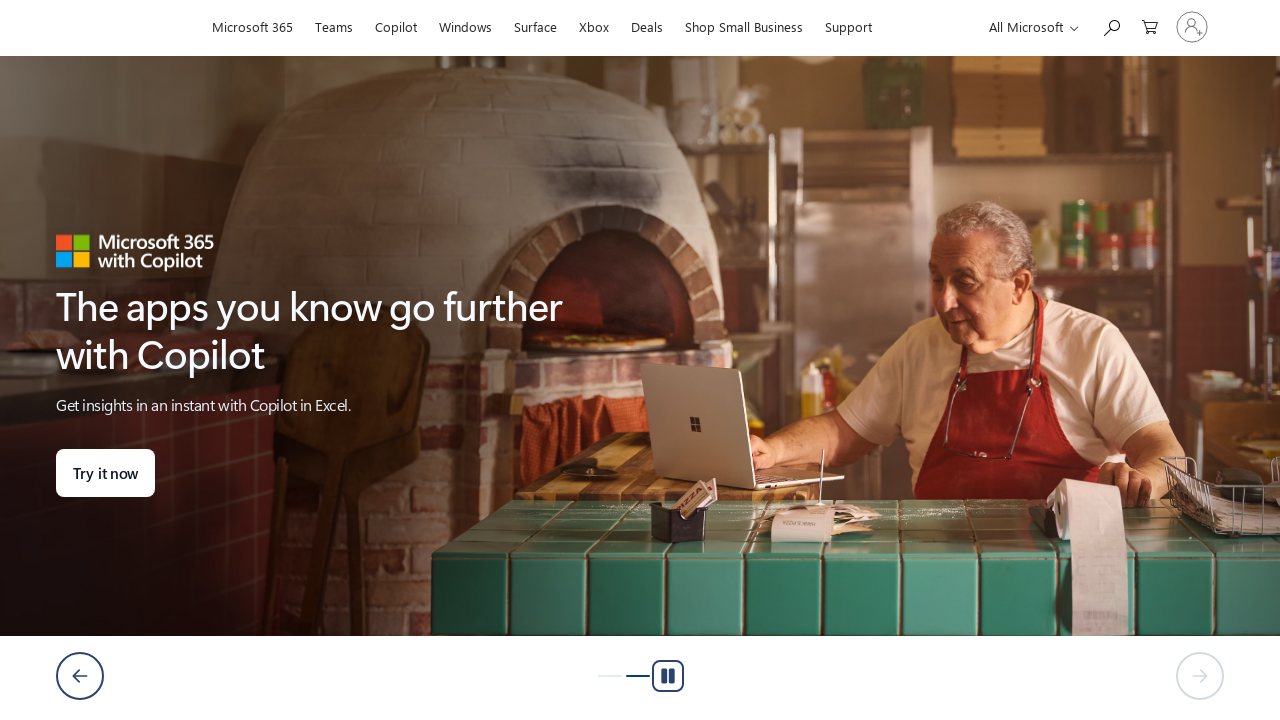